Tests product filtering on demoblaze.com by clicking the monitors category and verifying that the correct products are displayed

Starting URL: https://demoblaze.com

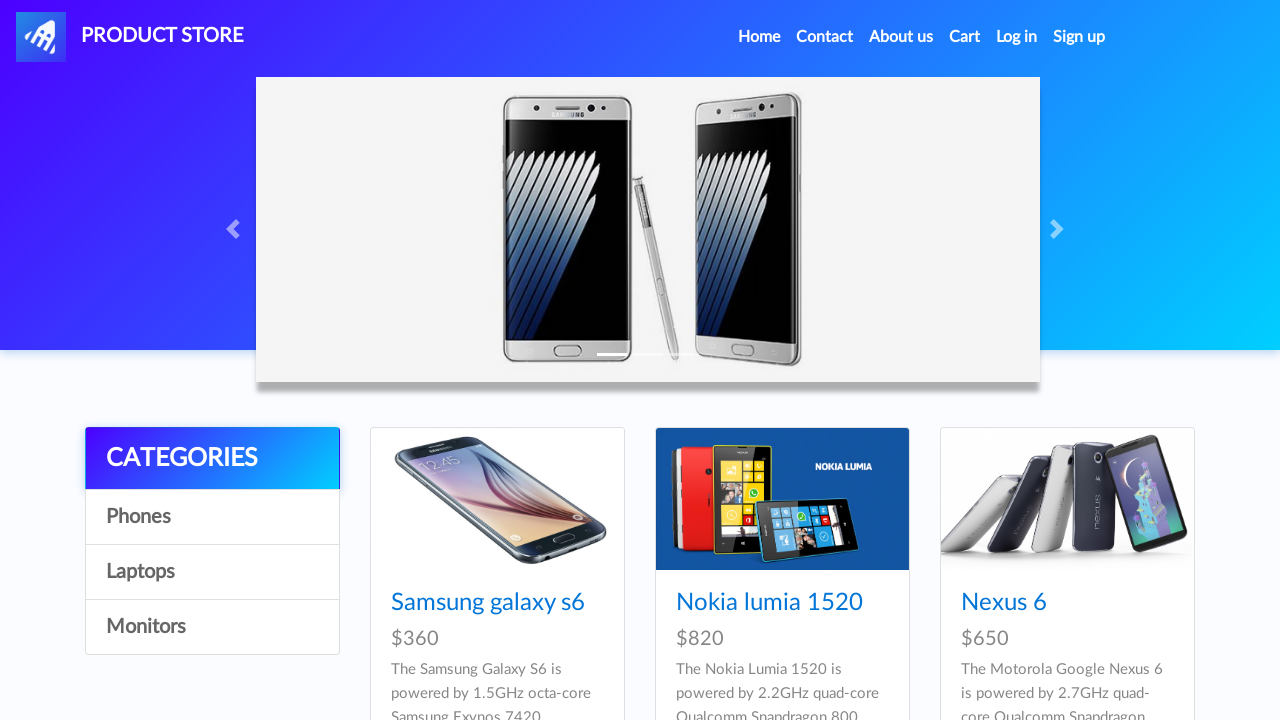

Waited for category items to load on demoblaze.com
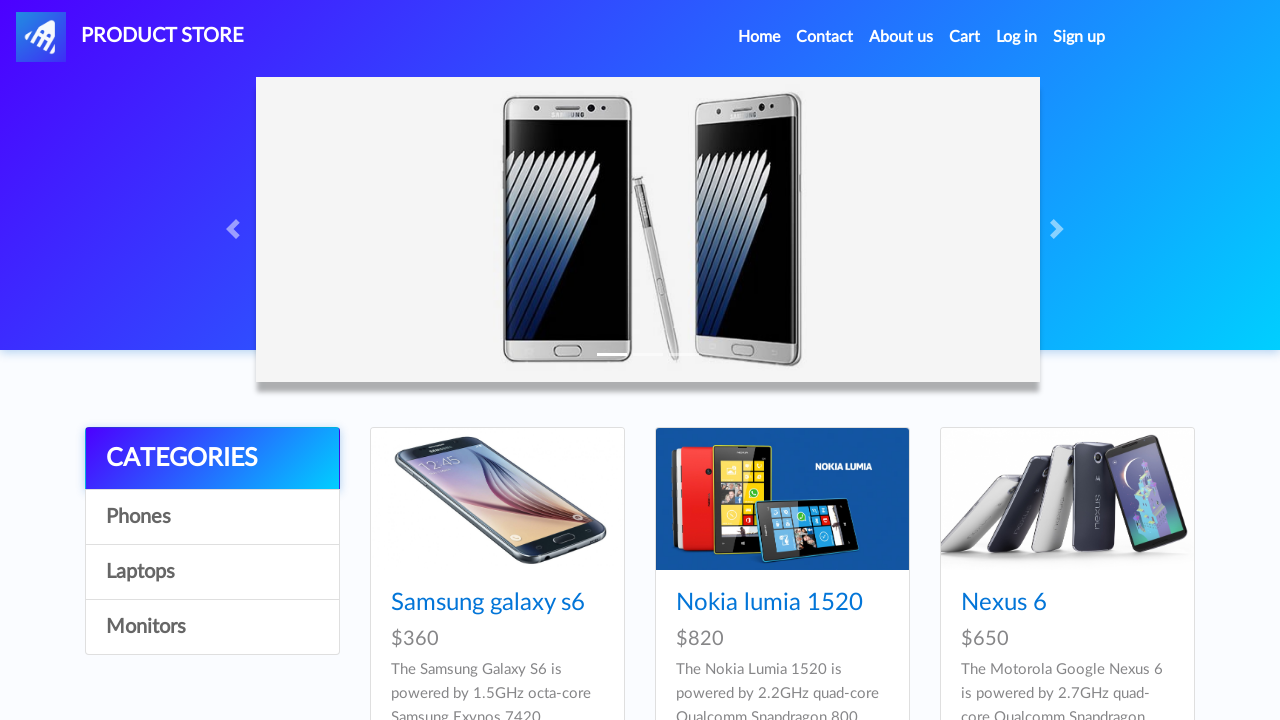

Waited for product list to fully load
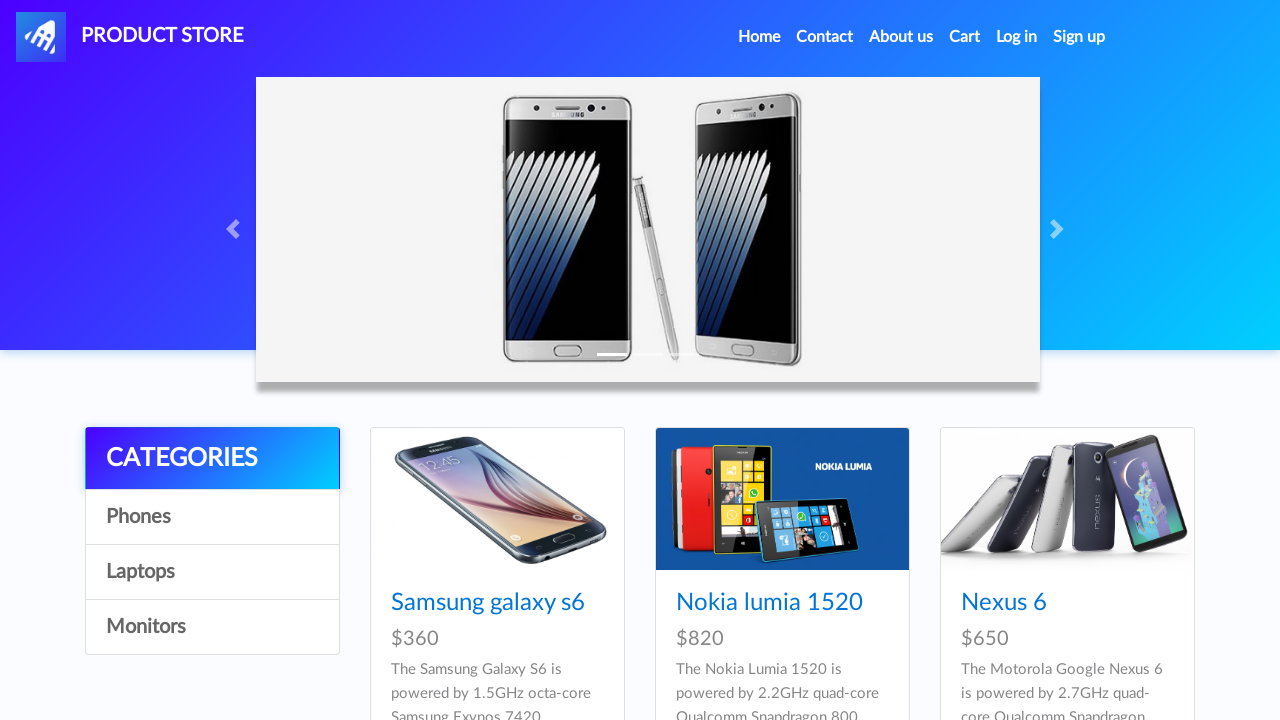

Clicked on monitors category filter at (212, 627) on div.list-group a:nth-of-type(4)
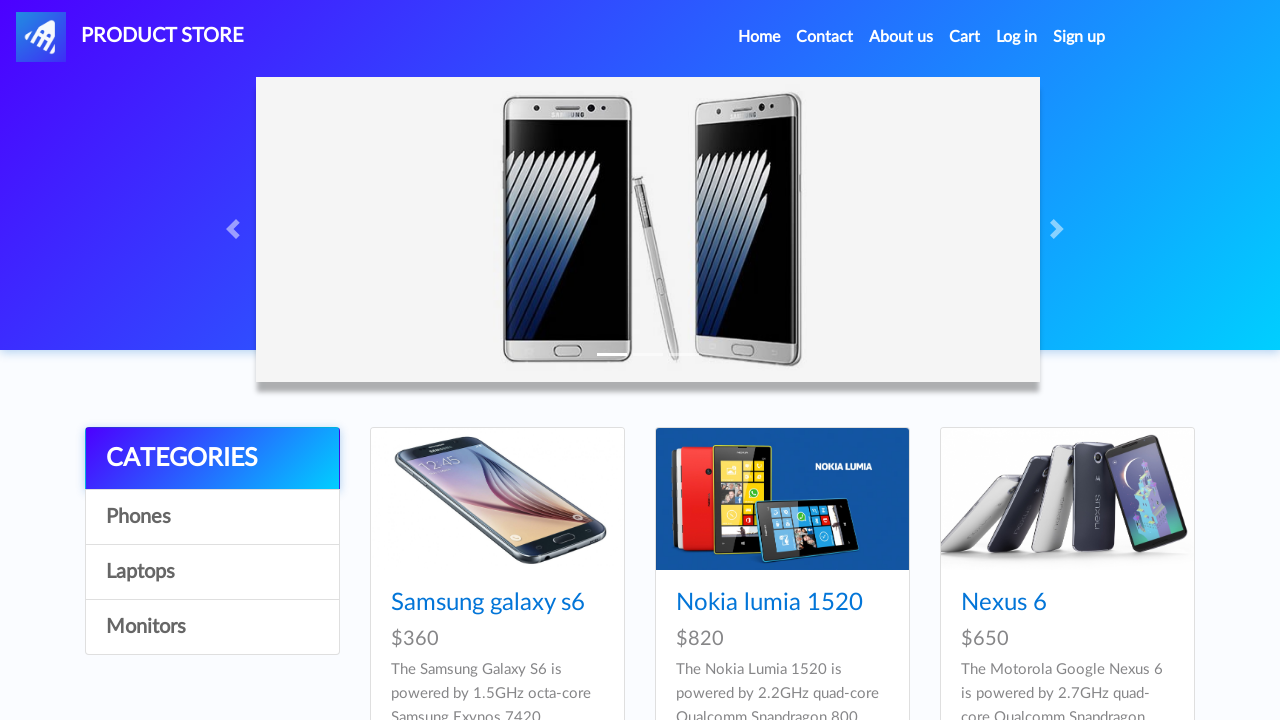

Waited for monitor products to load, confirmed Apple monitor 24 is visible
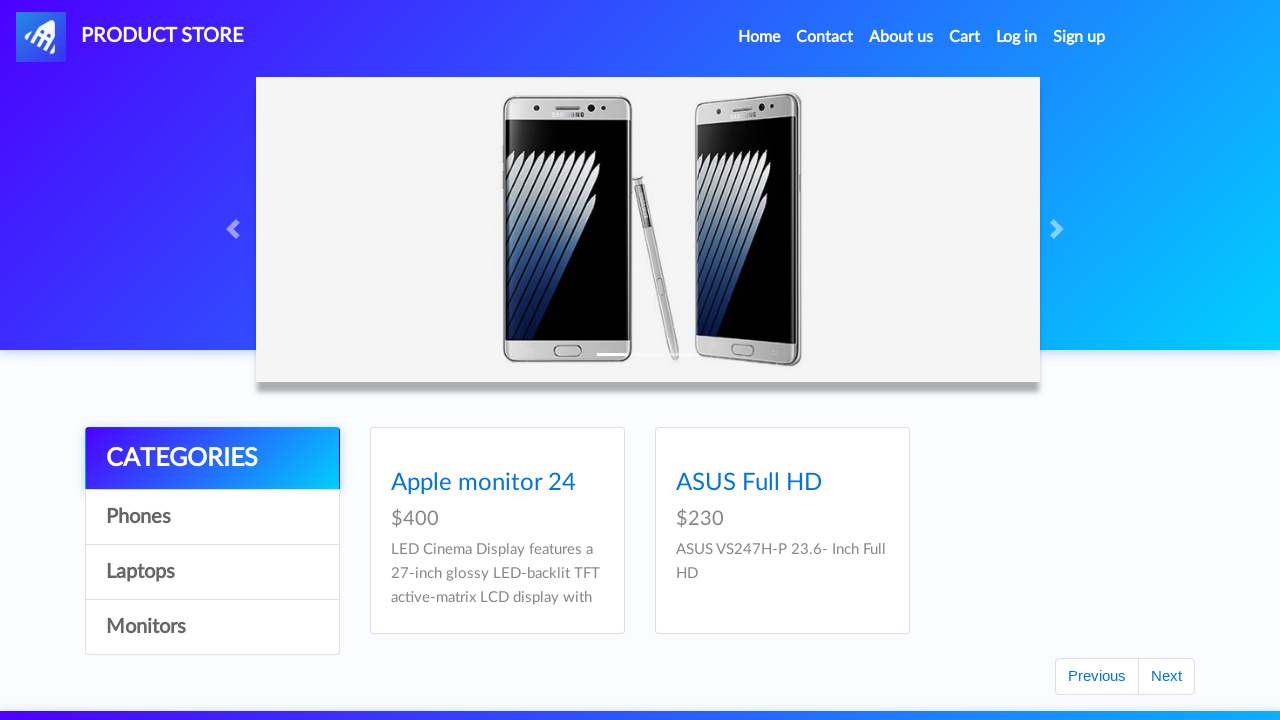

Verified that exactly 2 monitor products are displayed
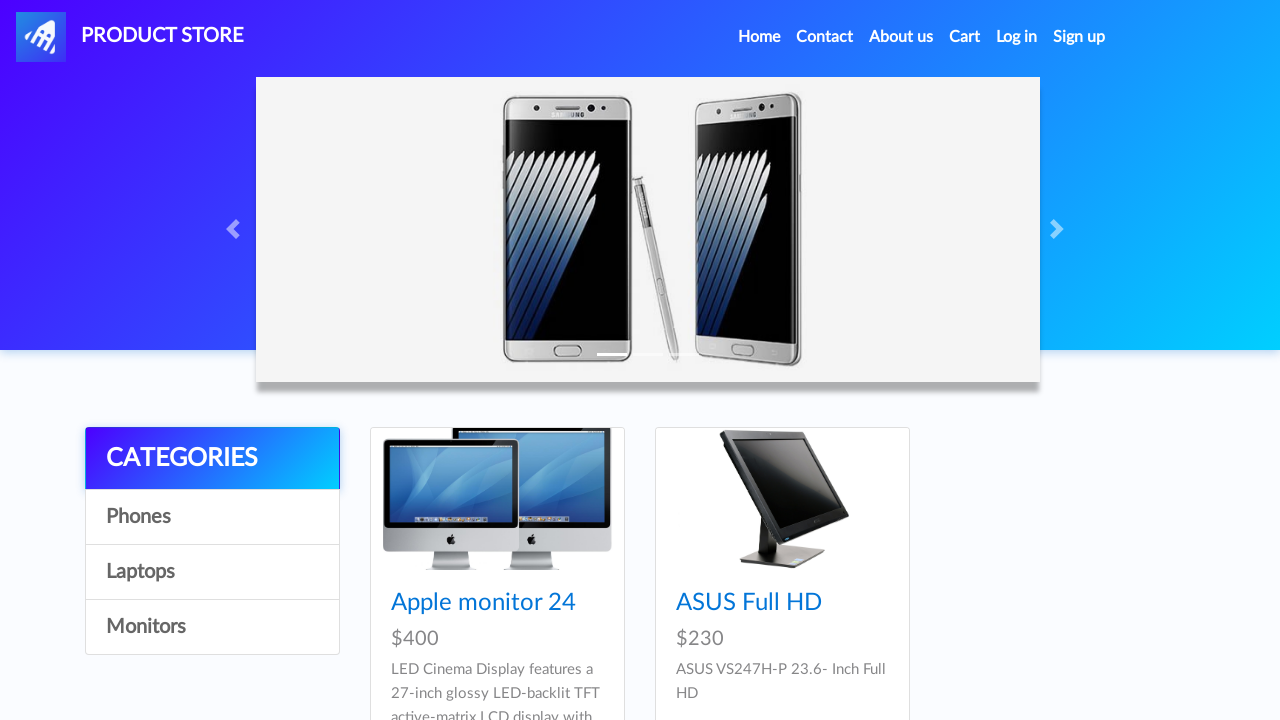

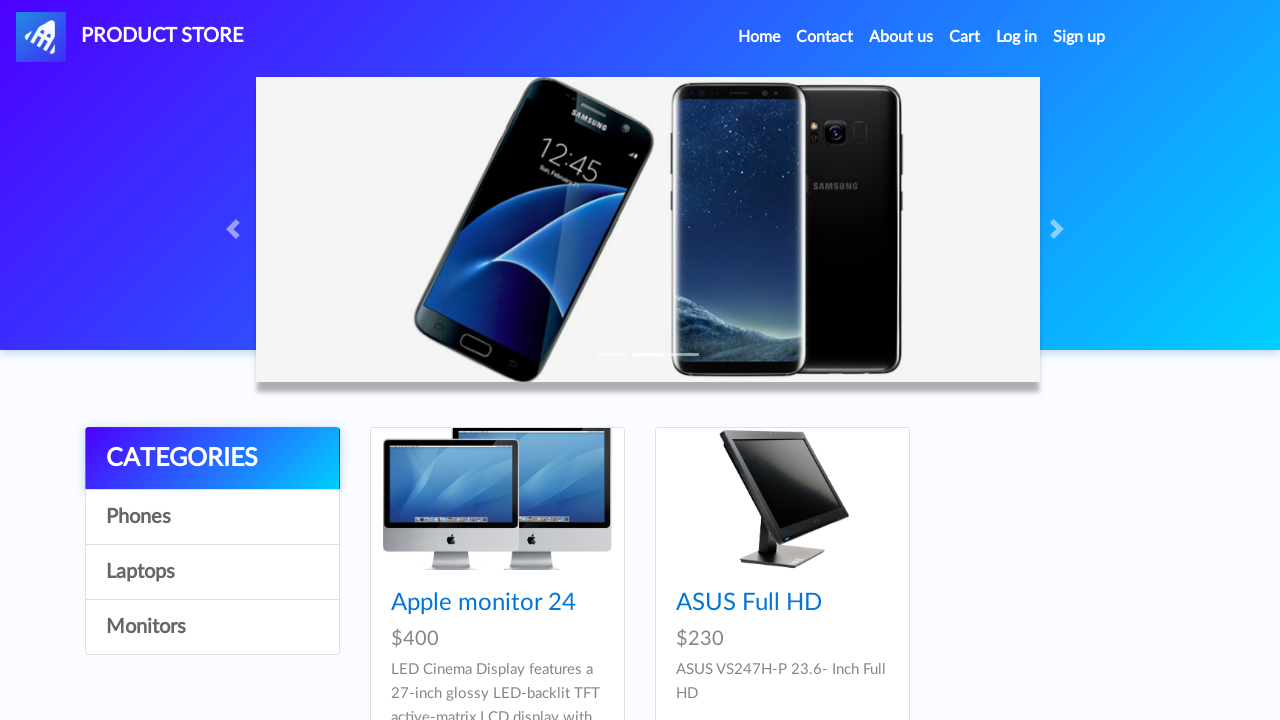